Tests JavaScript alert functionality by navigating to the alerts demo page and clicking the button that triggers a JS alert

Starting URL: https://the-internet.herokuapp.com/javascript_alerts

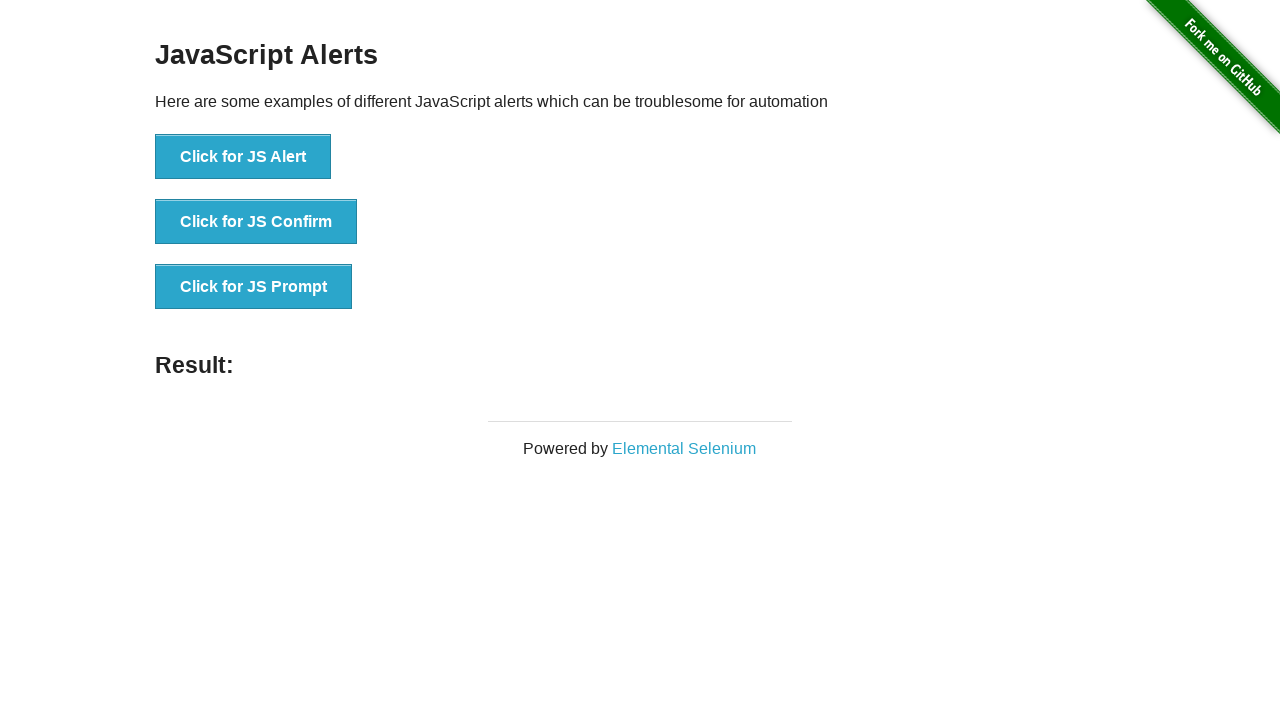

Waited for JS Alert button to be visible
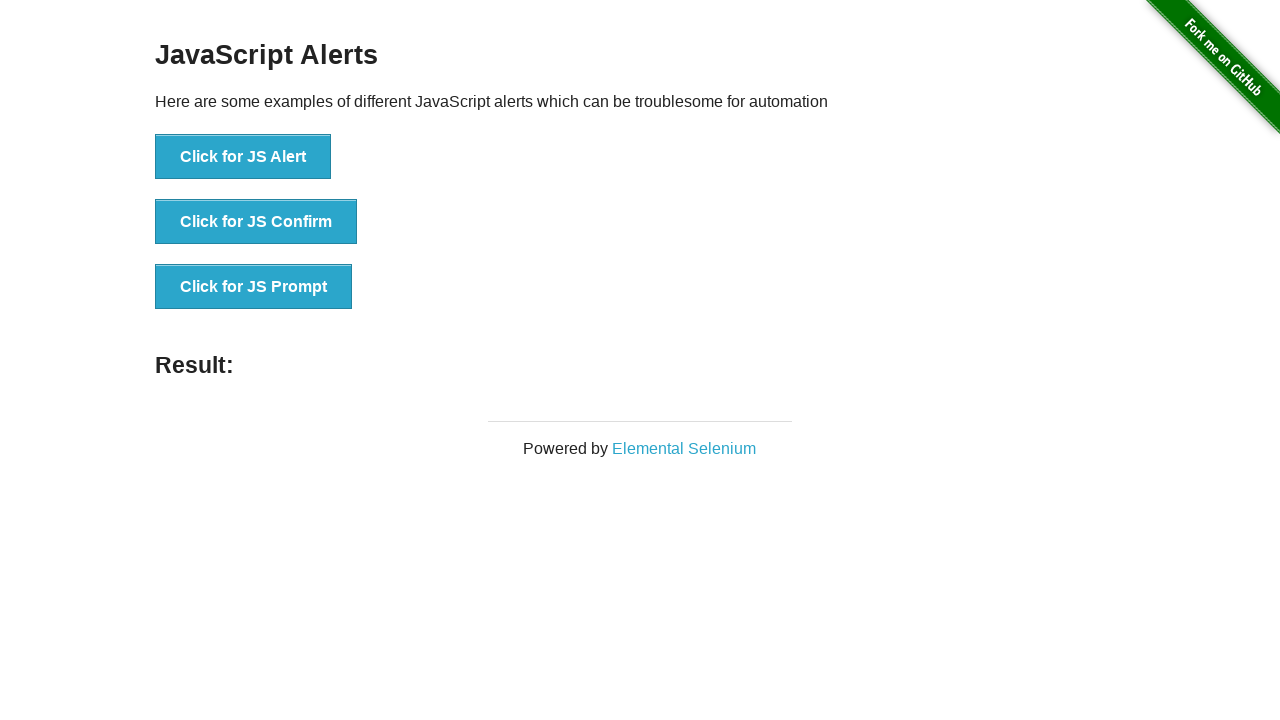

Clicked the JS Alert button at (243, 157) on text=Click for JS Alert
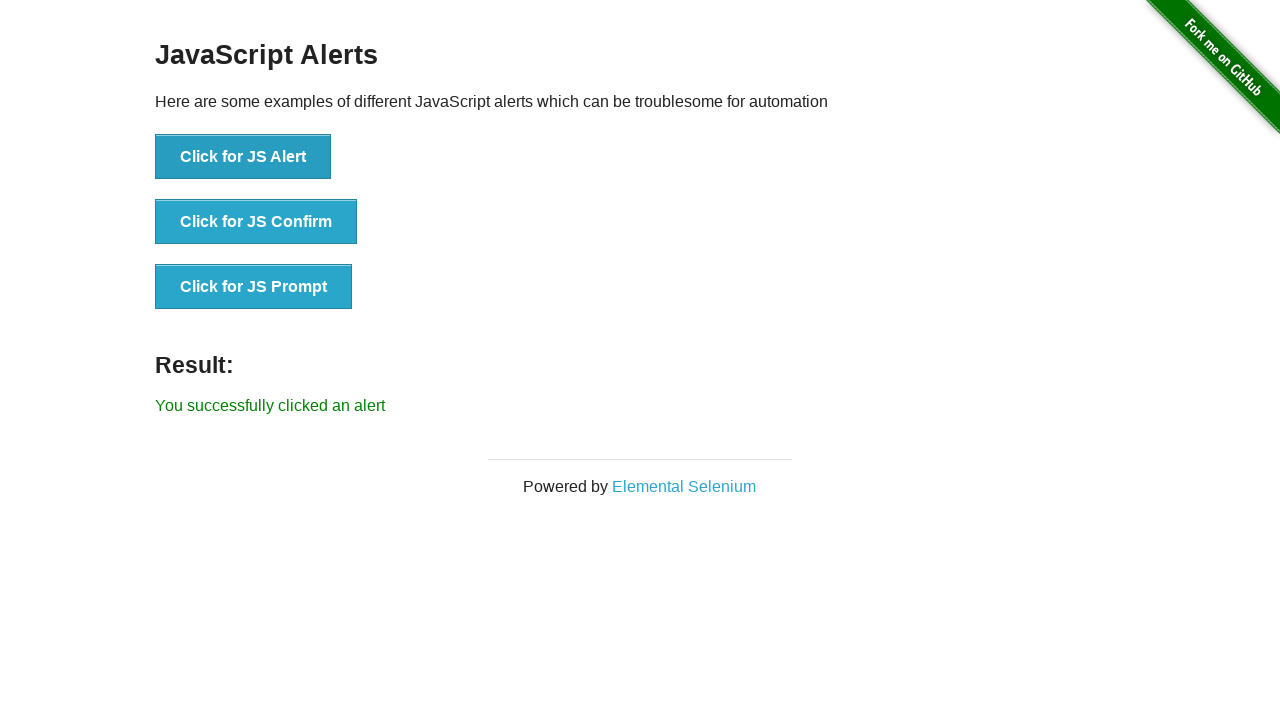

Set up dialog handler to accept alerts
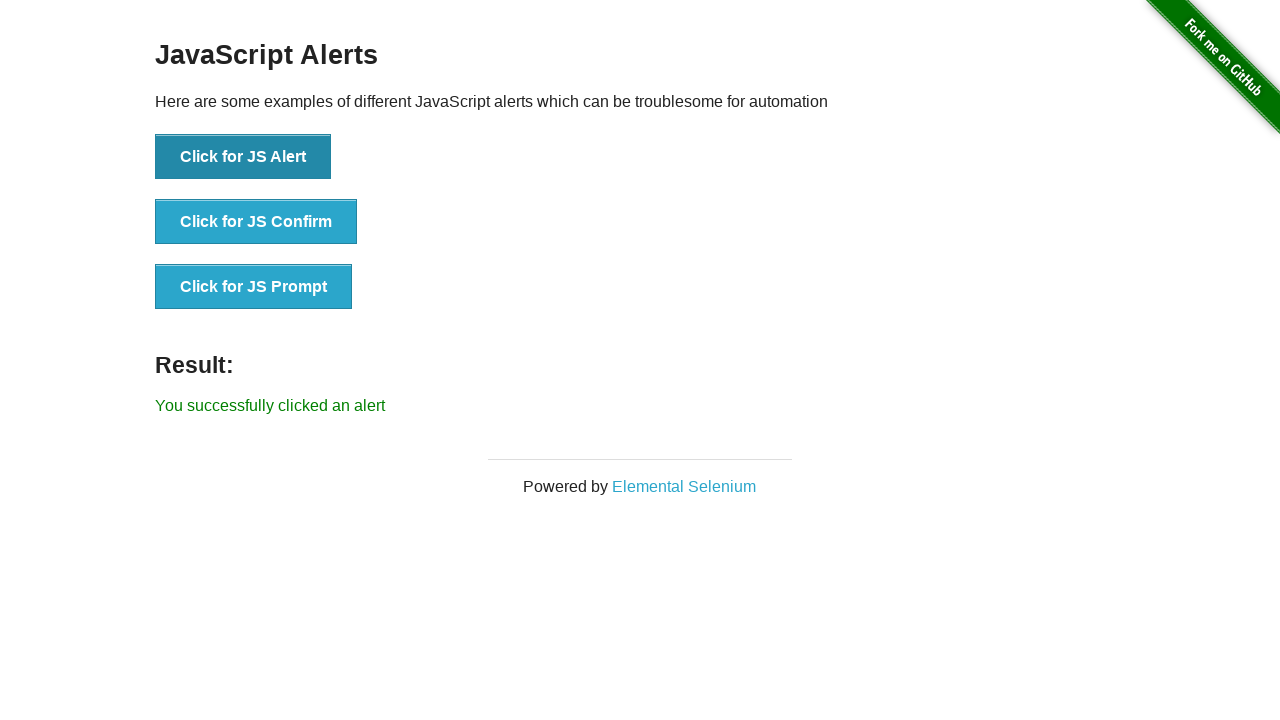

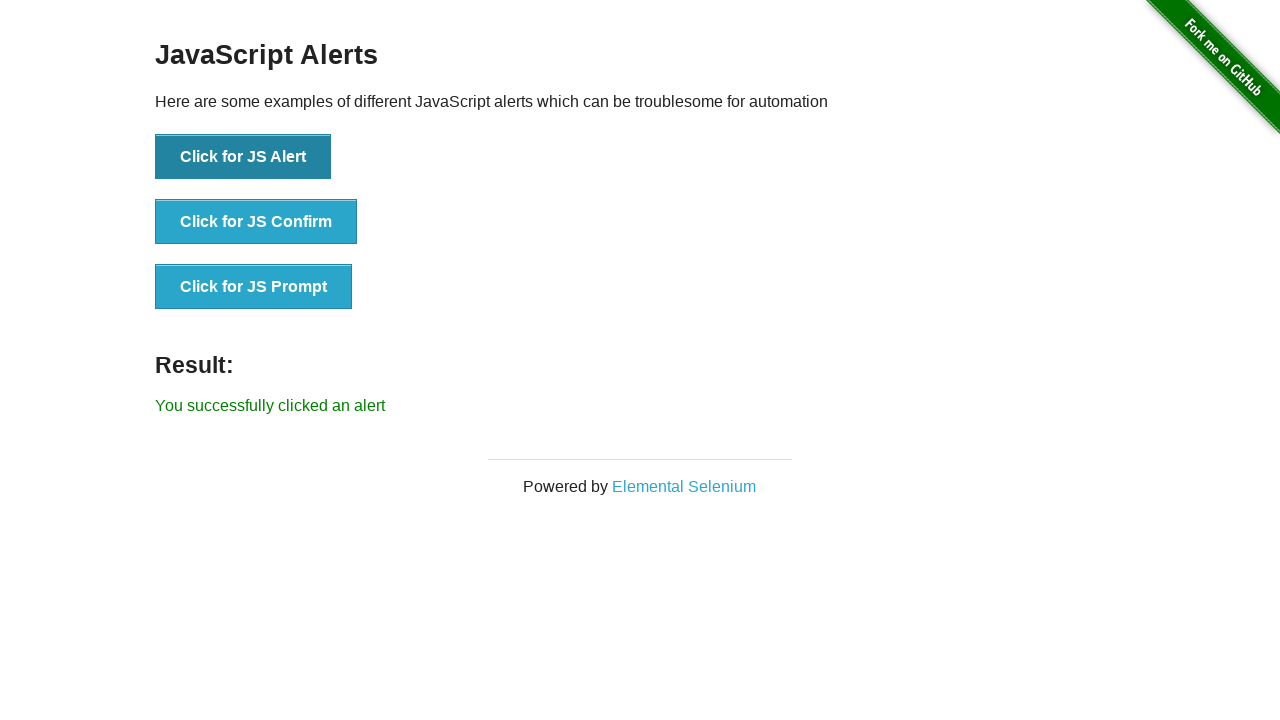